Tests sorting the "Due" column in descending order by clicking the column header twice and verifying the values are sorted in reverse order.

Starting URL: http://the-internet.herokuapp.com/tables

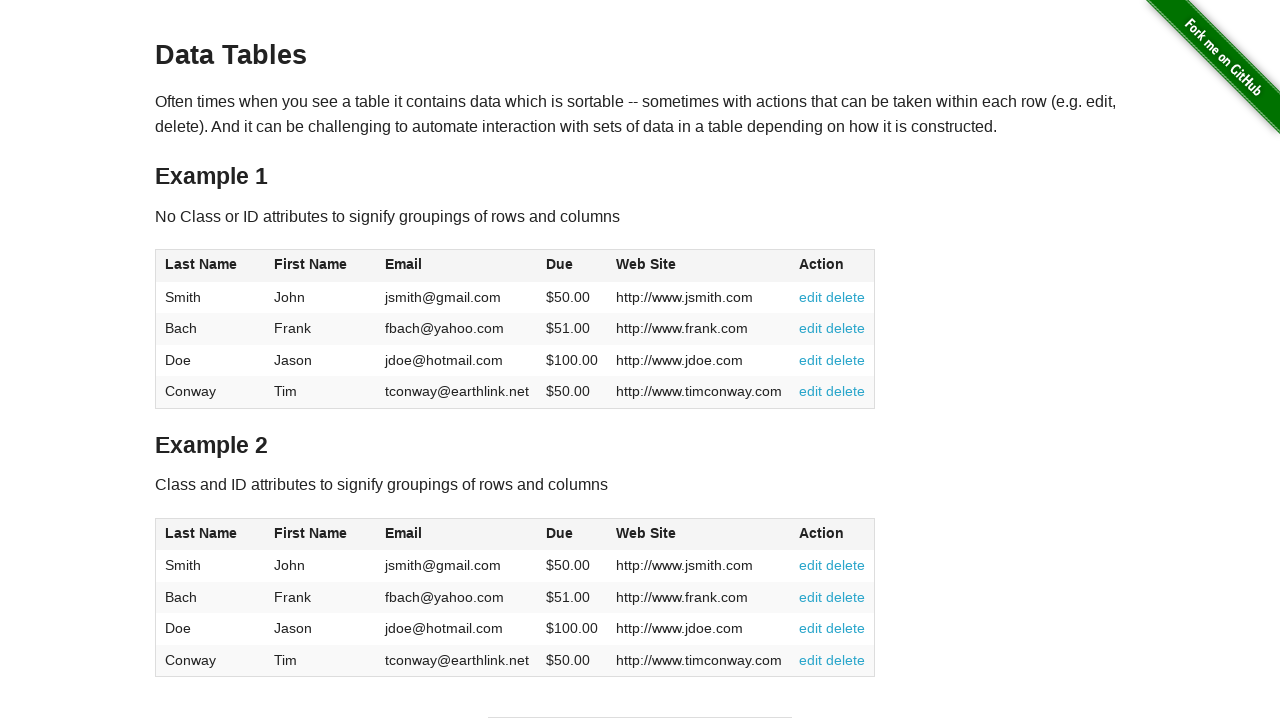

Clicked Due column header first time at (572, 266) on #table1 thead tr th:nth-of-type(4)
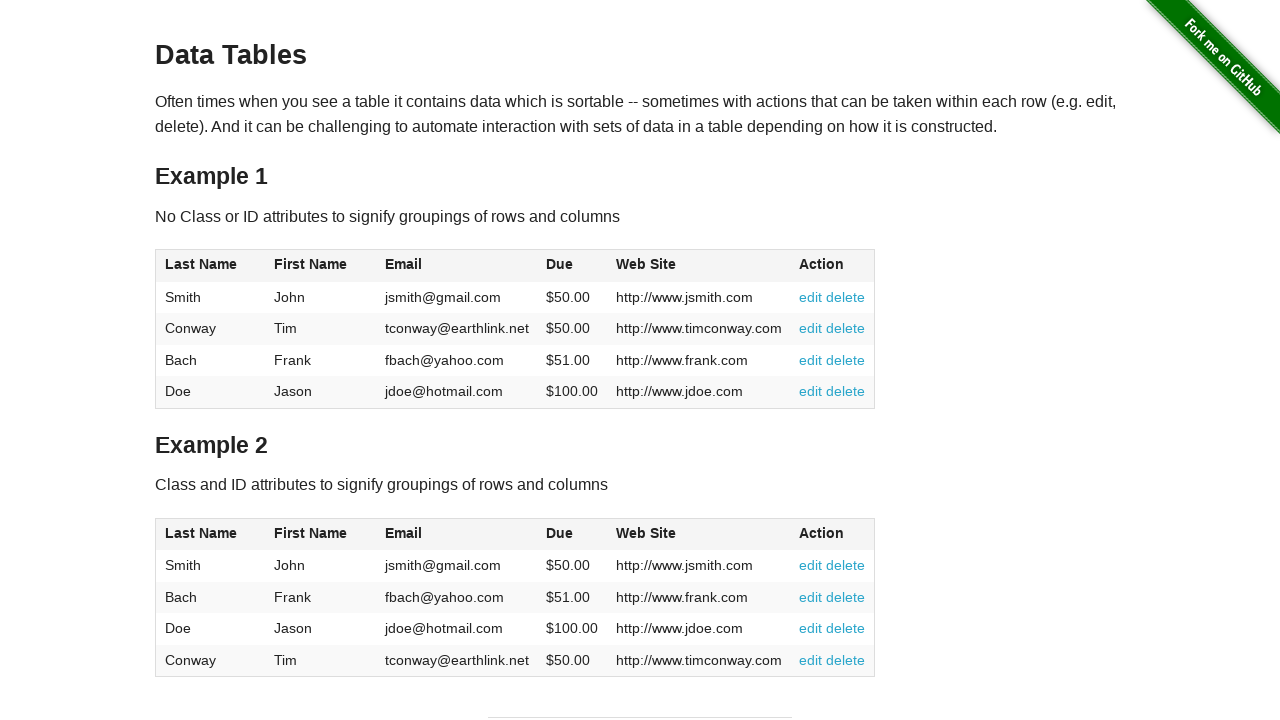

Clicked Due column header second time to sort descending at (572, 266) on #table1 thead tr th:nth-of-type(4)
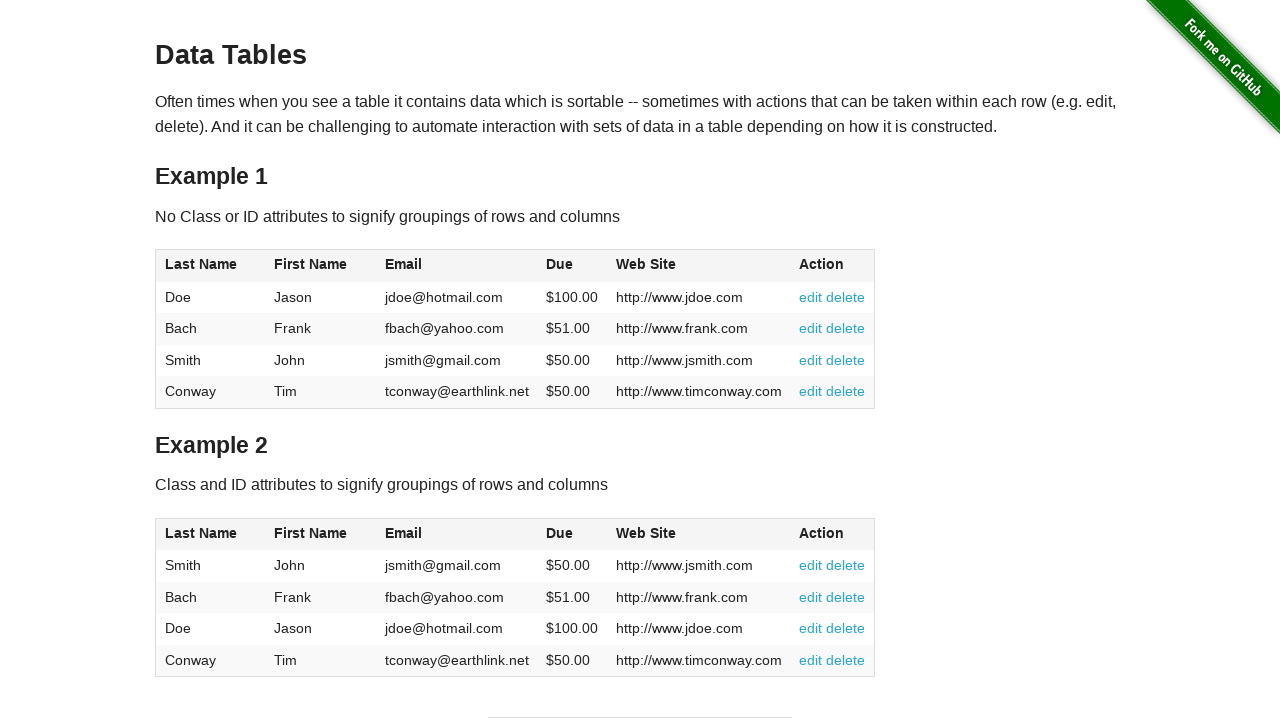

Table loaded and Due column values are visible
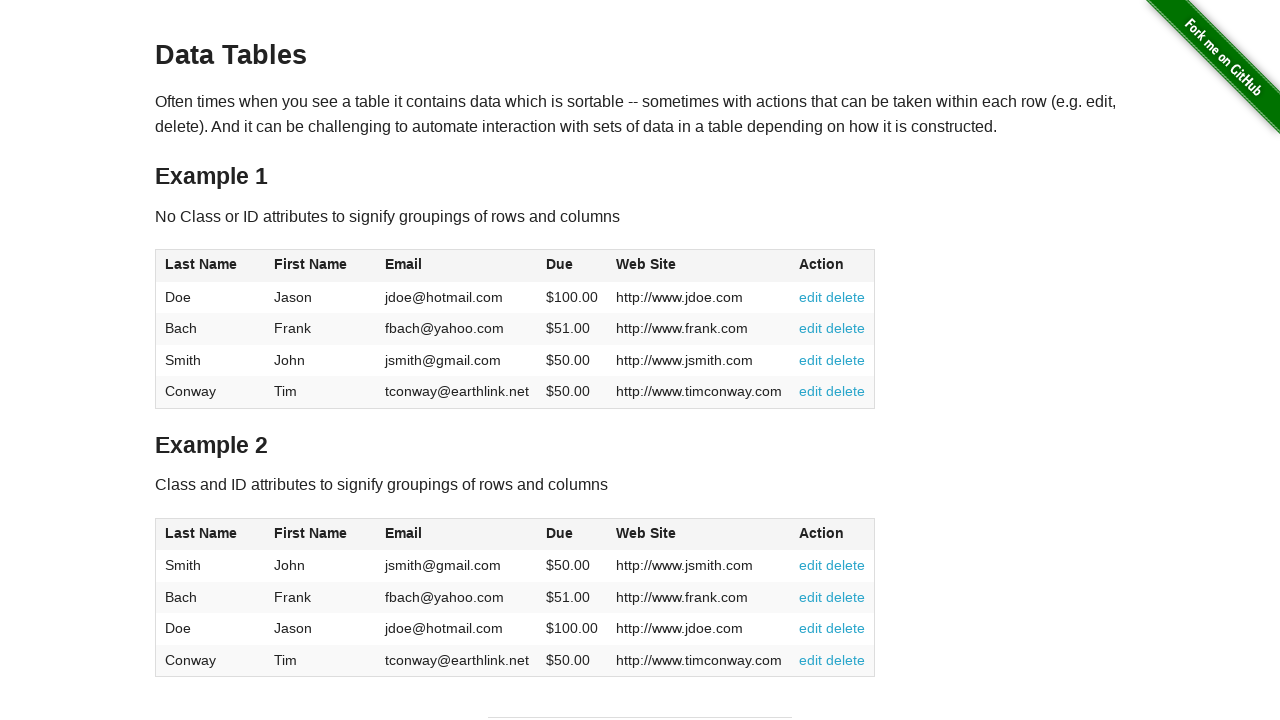

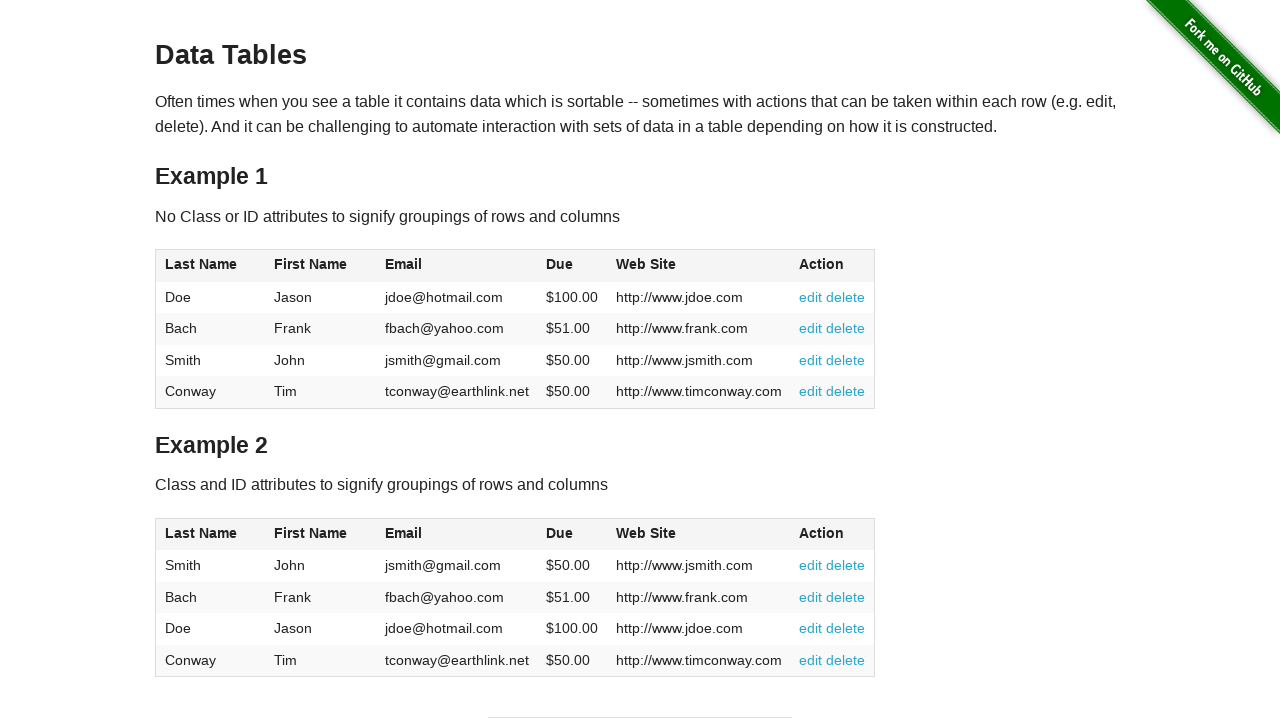